Tests an e-commerce checkout flow by searching for products, adding them to cart, and applying a promo code

Starting URL: https://rahulshettyacademy.com/seleniumPractise/

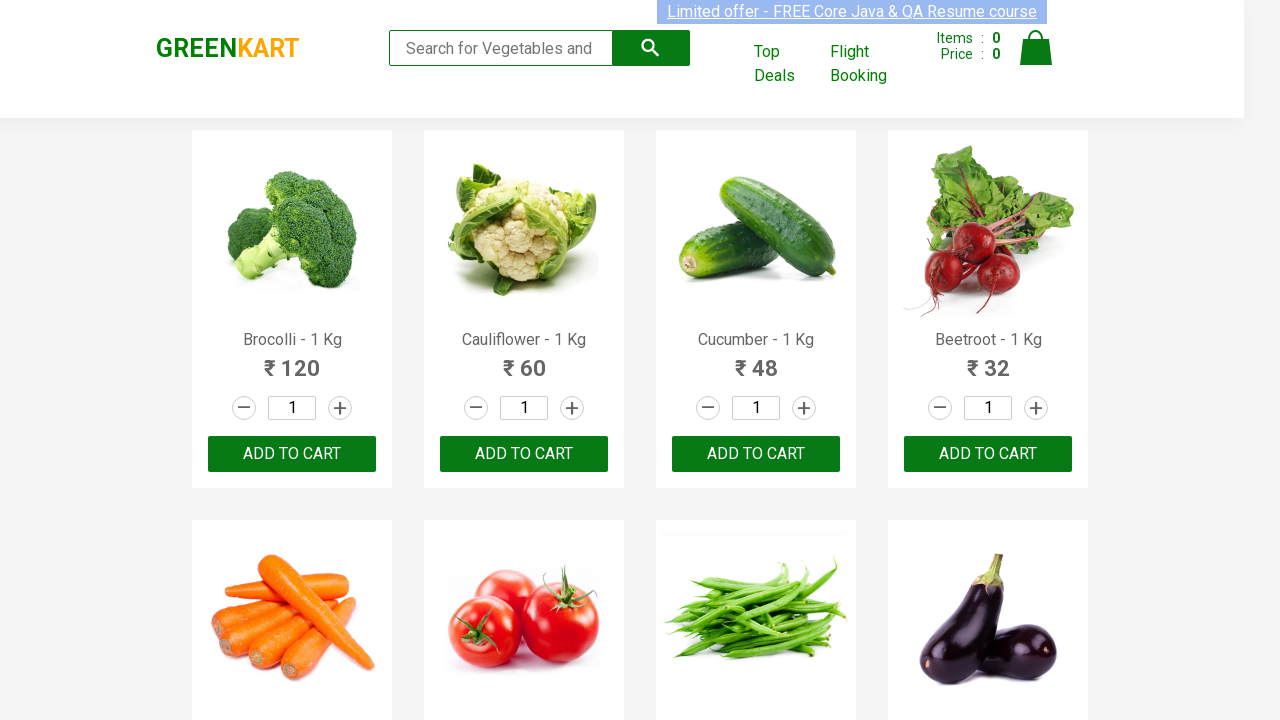

Filled search field with 'ber' to find products on input.search-keyword
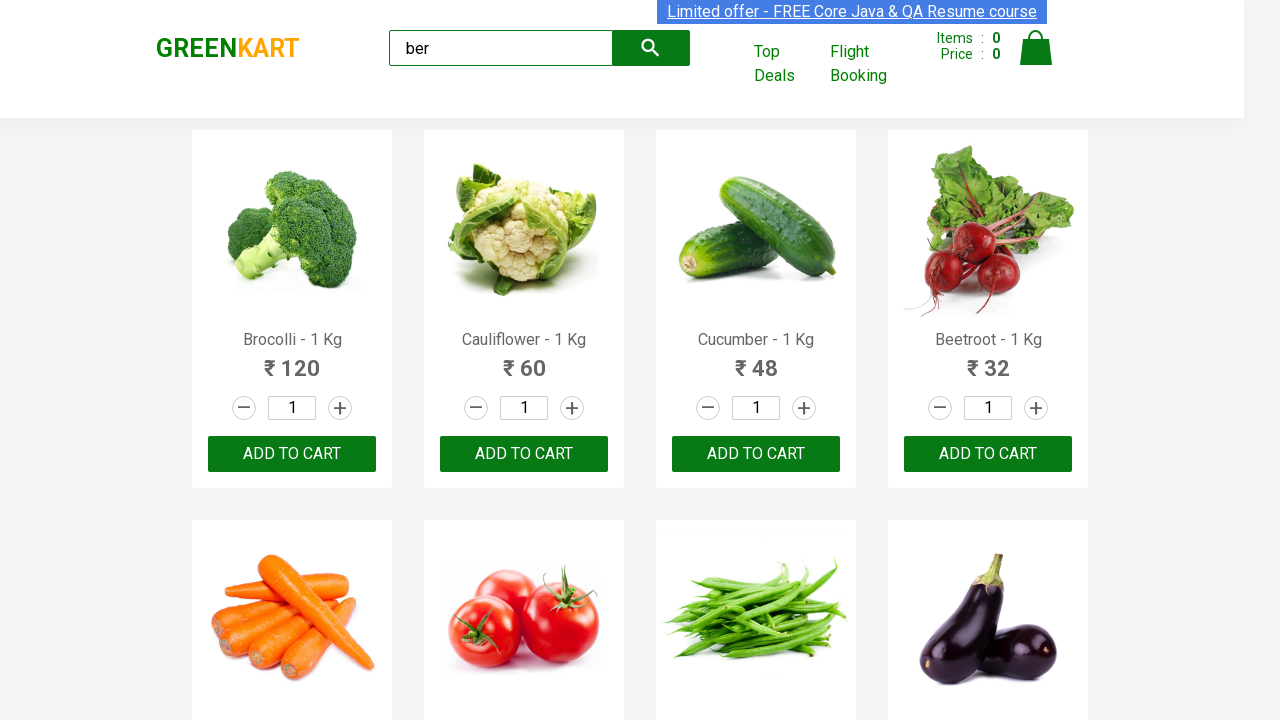

Search results filtered to 3 or fewer products
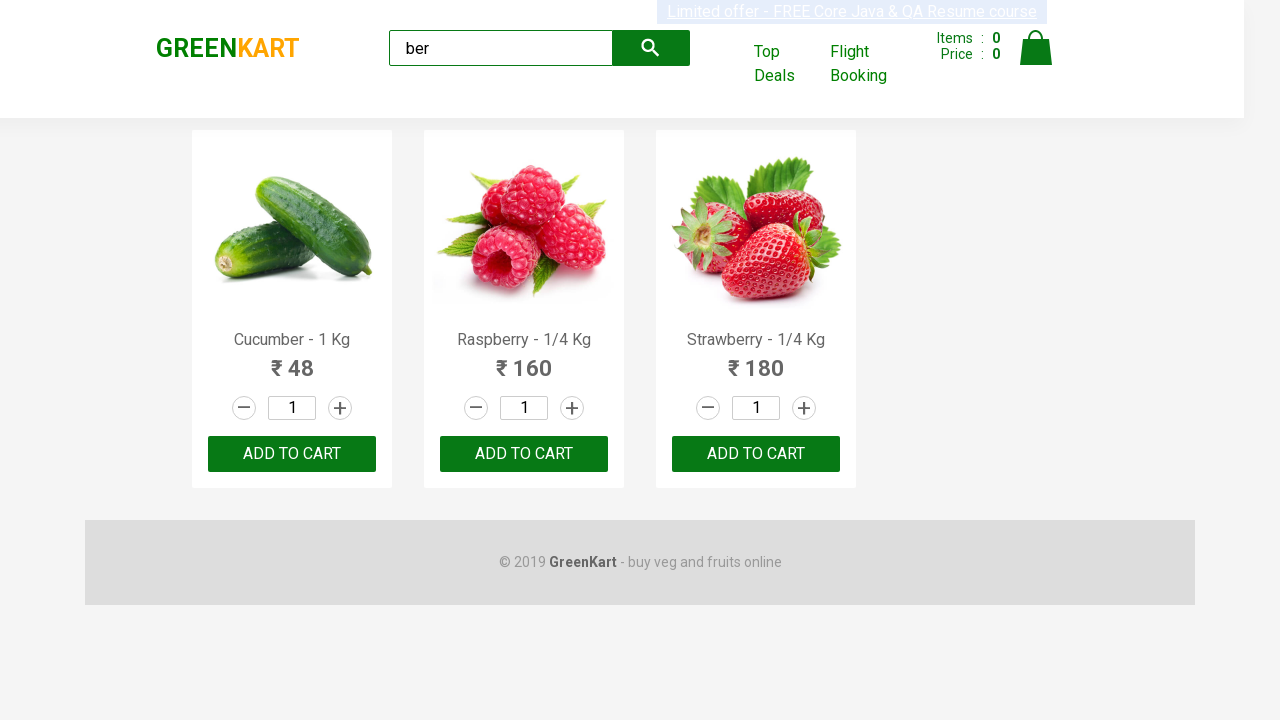

Clicked 'Add to Cart' button for a product at (292, 454) on div.product-action > button >> nth=0
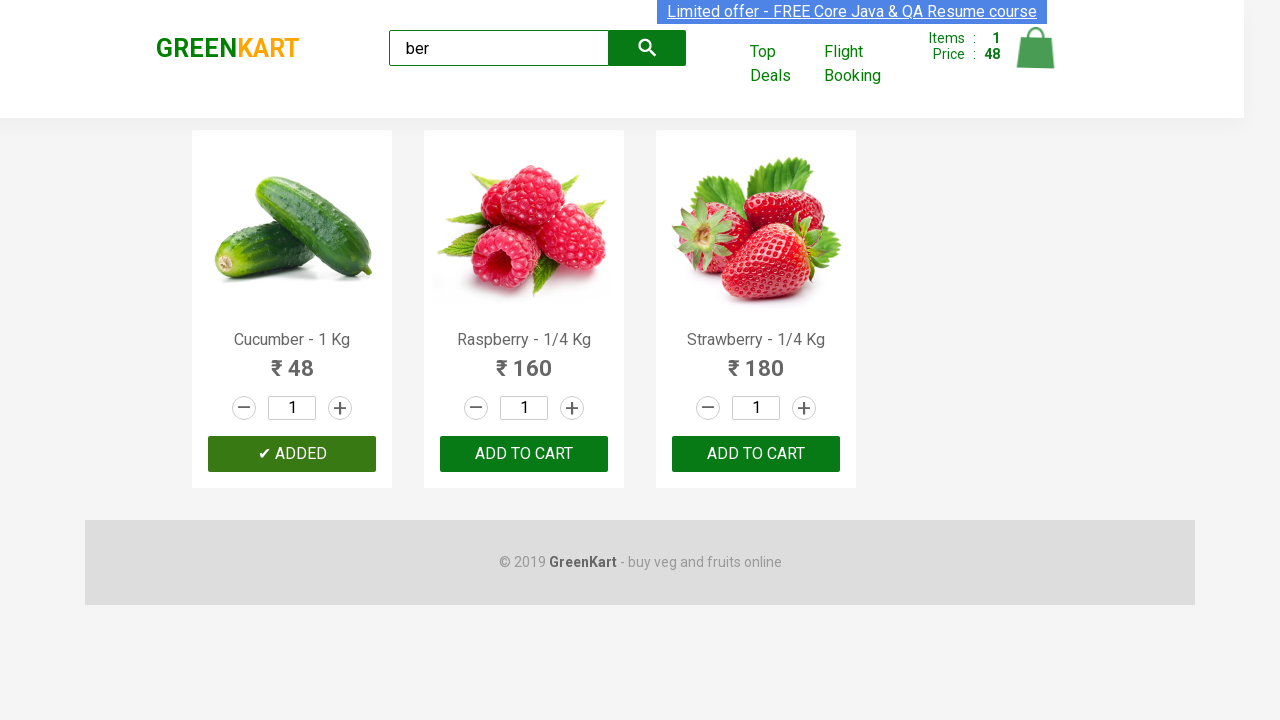

Clicked 'Add to Cart' button for a product at (524, 454) on div.product-action > button >> nth=1
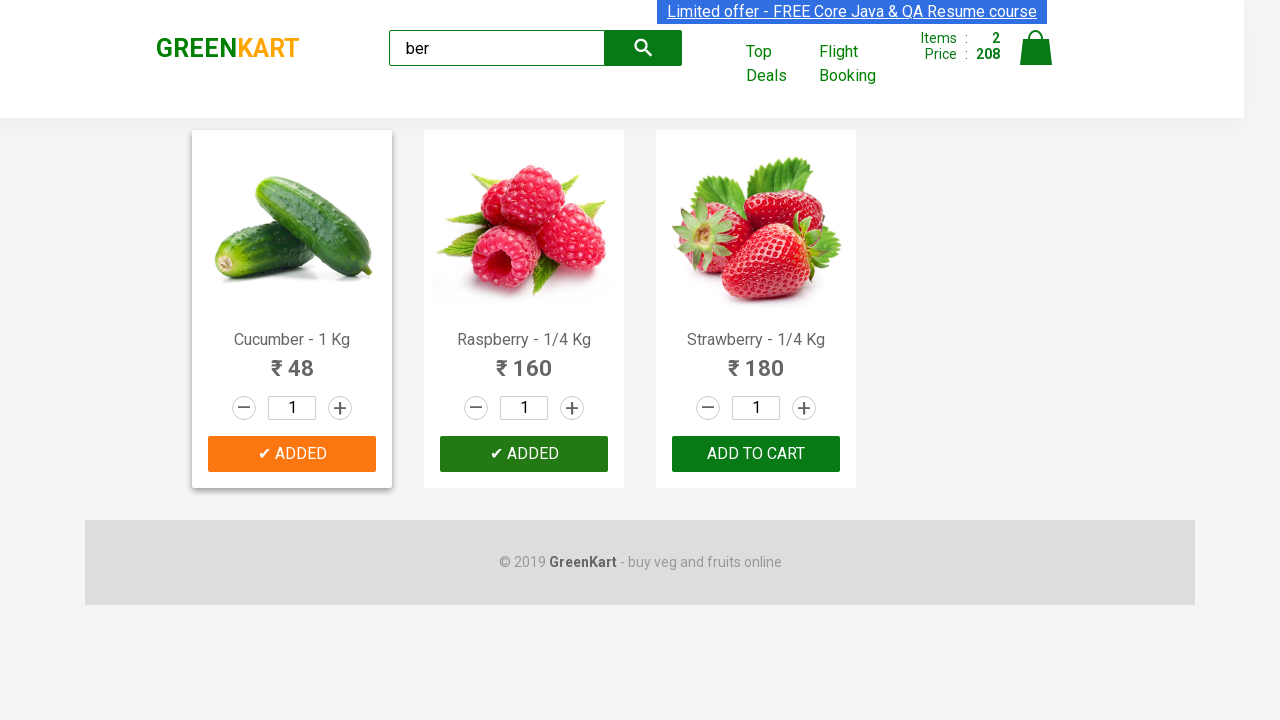

Clicked 'Add to Cart' button for a product at (756, 454) on div.product-action > button >> nth=2
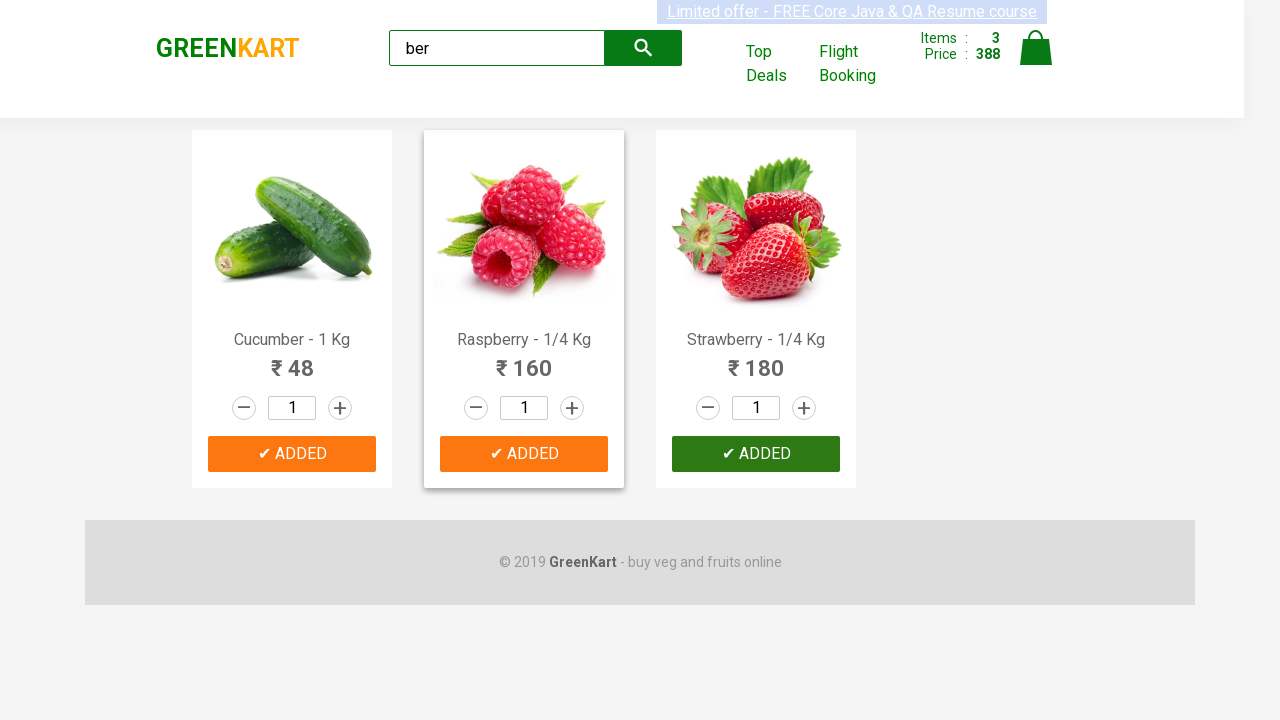

Opened shopping cart at (1036, 48) on img[alt='Cart']
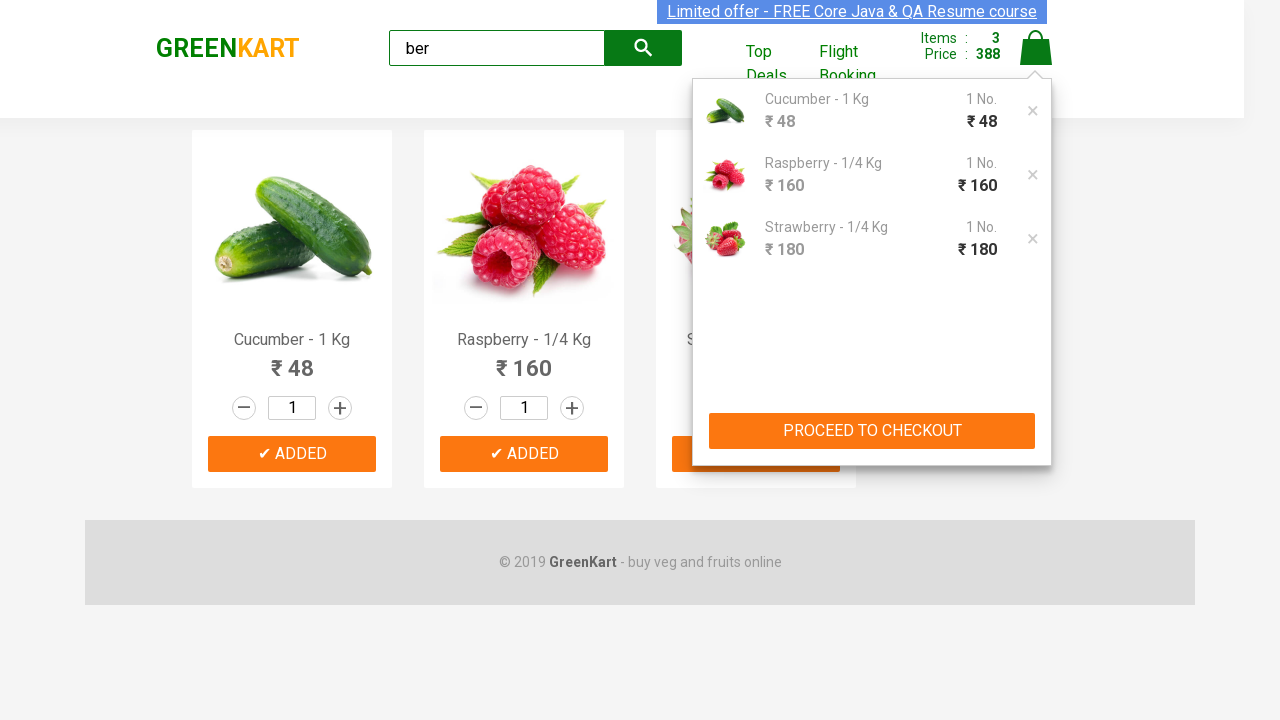

Clicked 'PROCEED TO CHECKOUT' button at (872, 431) on xpath=//button[text()='PROCEED TO CHECKOUT']
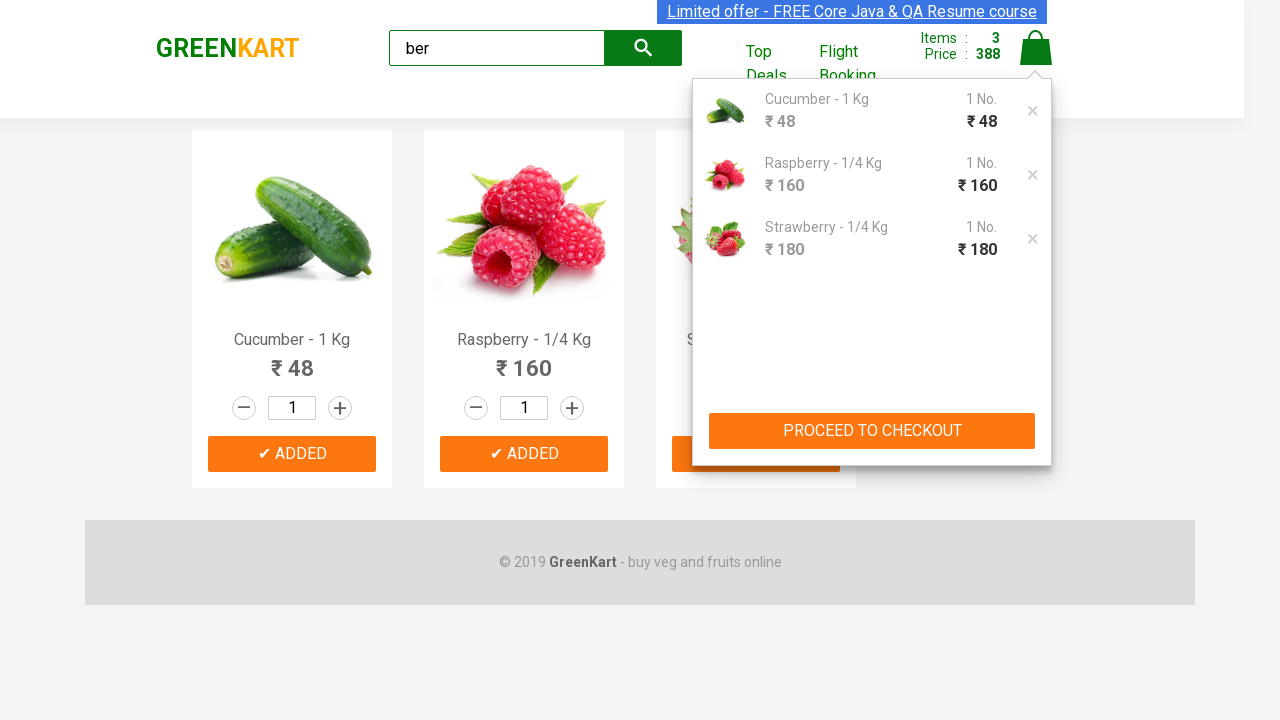

Filled promo code field with 'rahulshettyacademy' on .promoCode
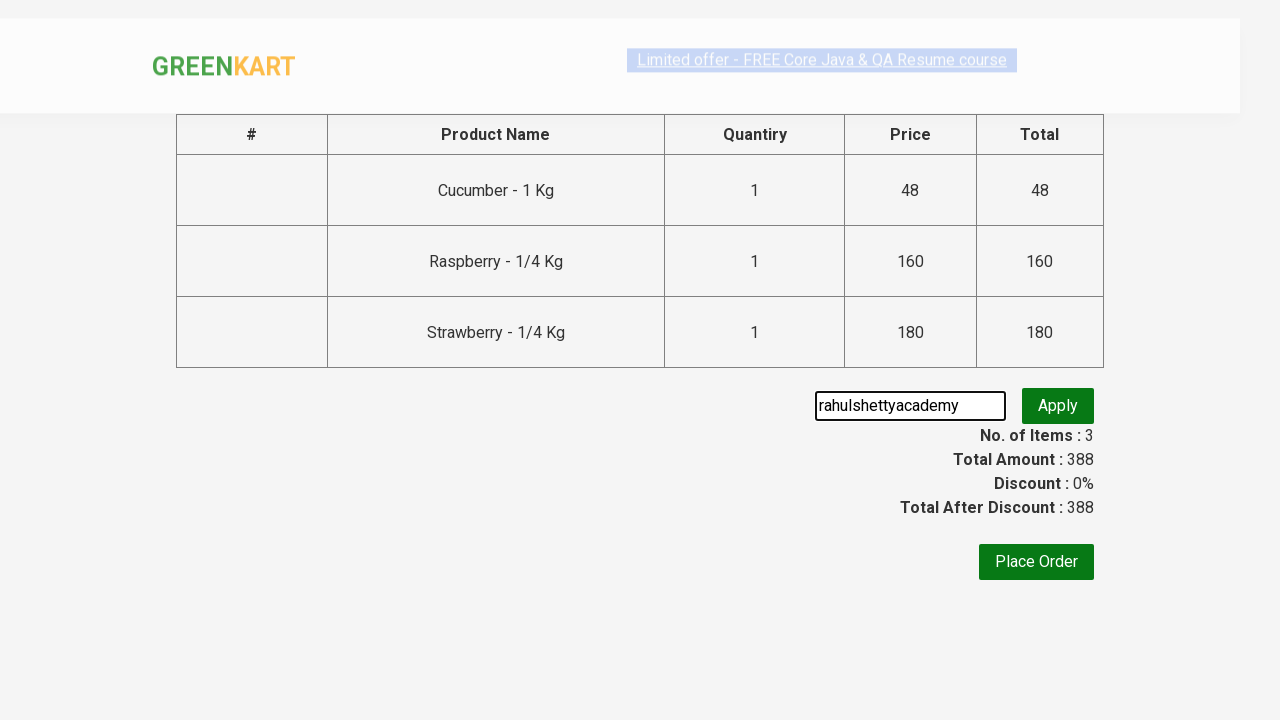

Clicked promo code apply button at (1058, 406) on .promoBtn
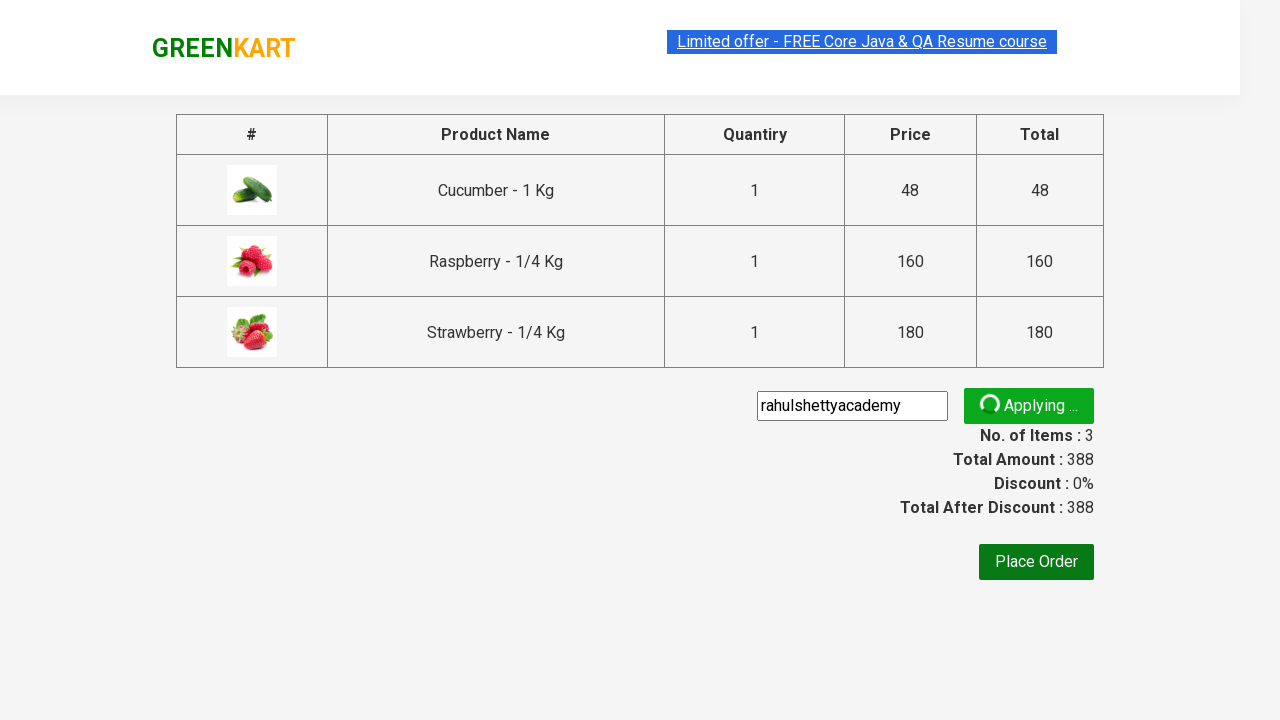

Promo code validation message appeared
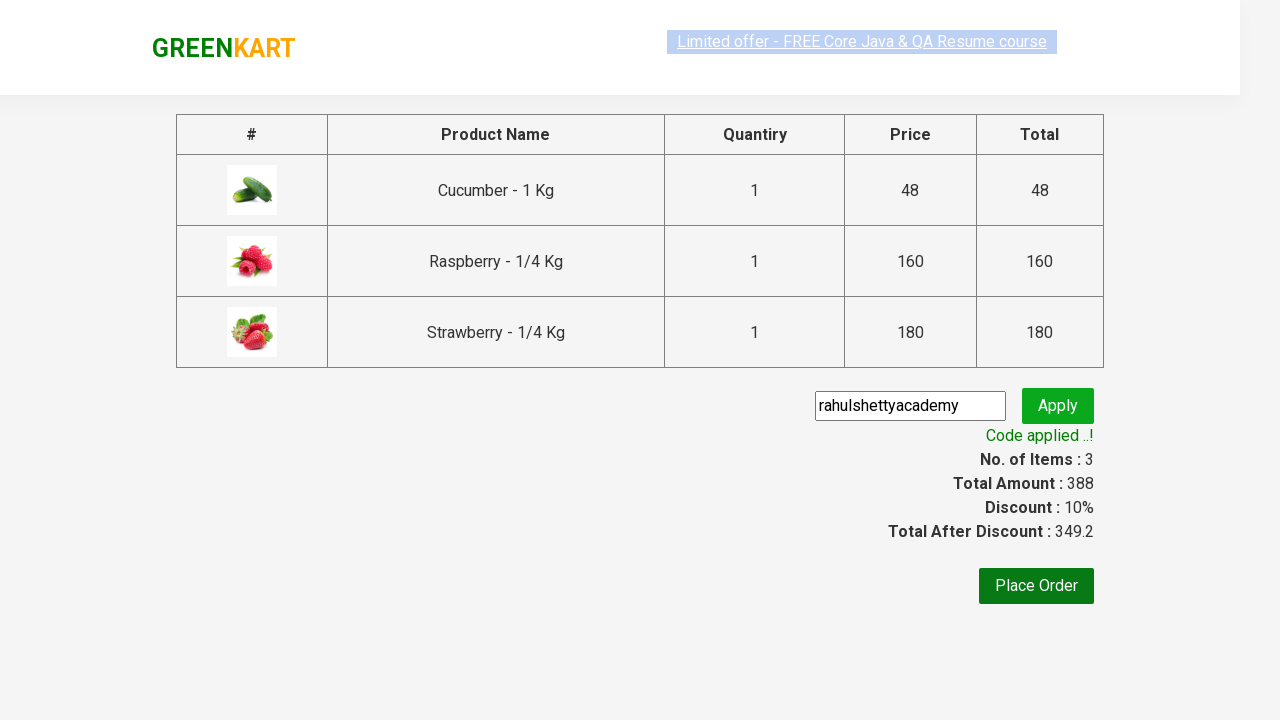

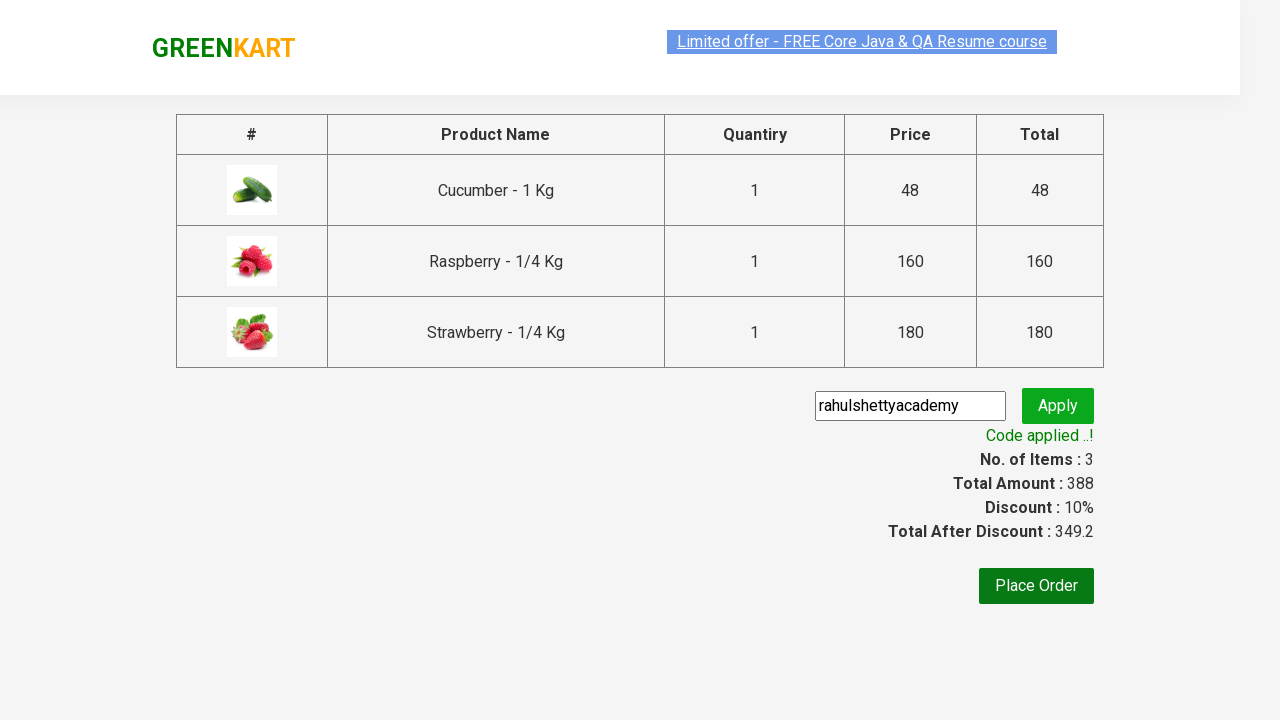